Tests keyboard key press functionality by sending a space key and left arrow key to an element and verifying the displayed result text shows the correct key was pressed.

Starting URL: http://the-internet.herokuapp.com/key_presses

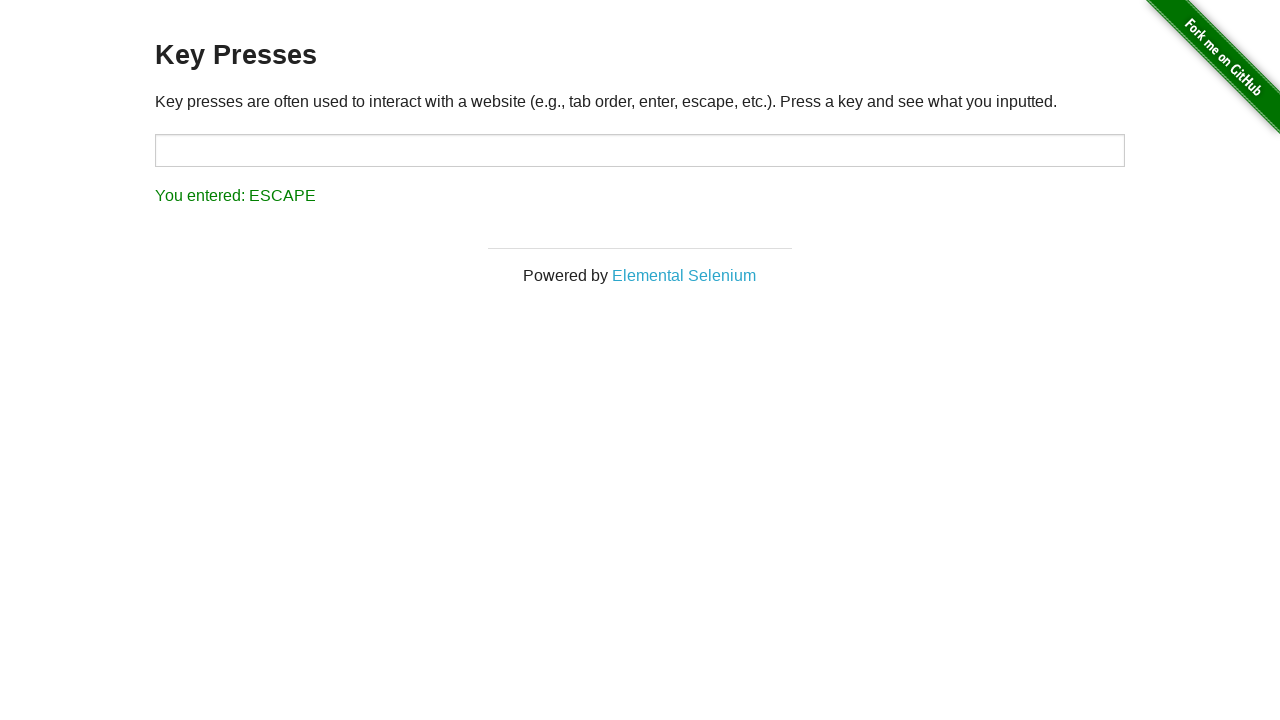

Navigated to key presses test page
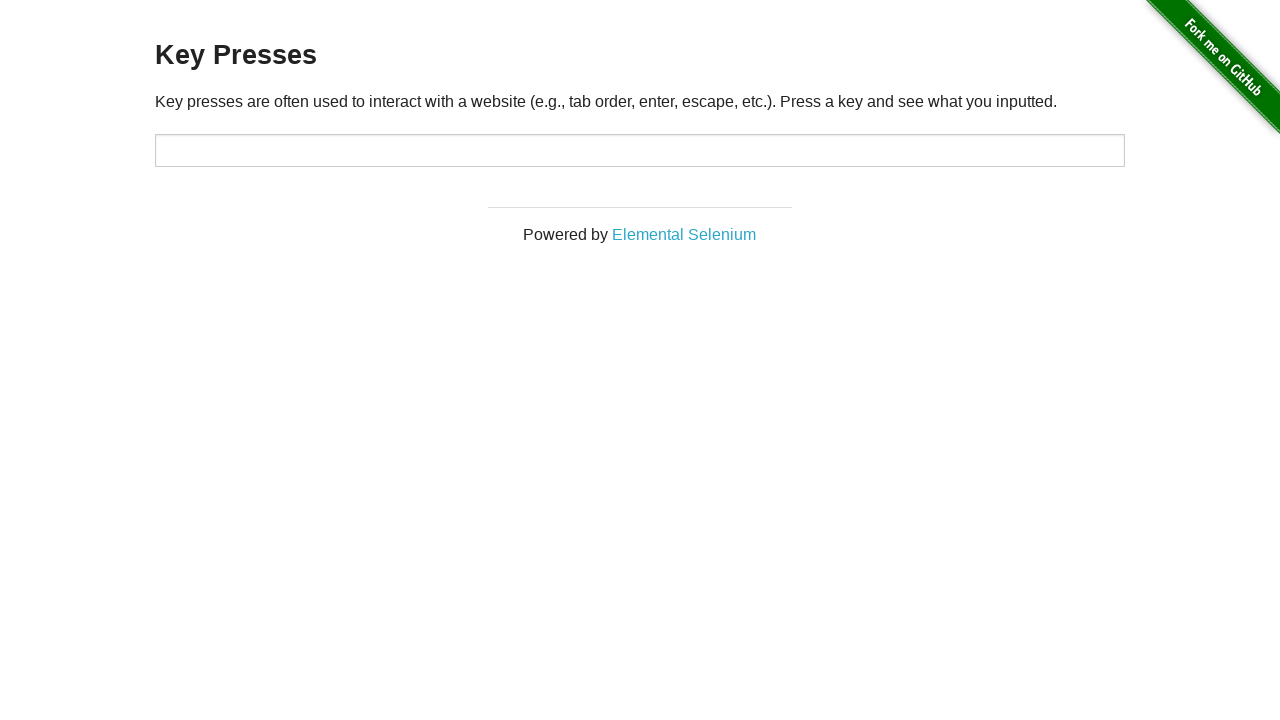

Pressed Space key on target element on #target
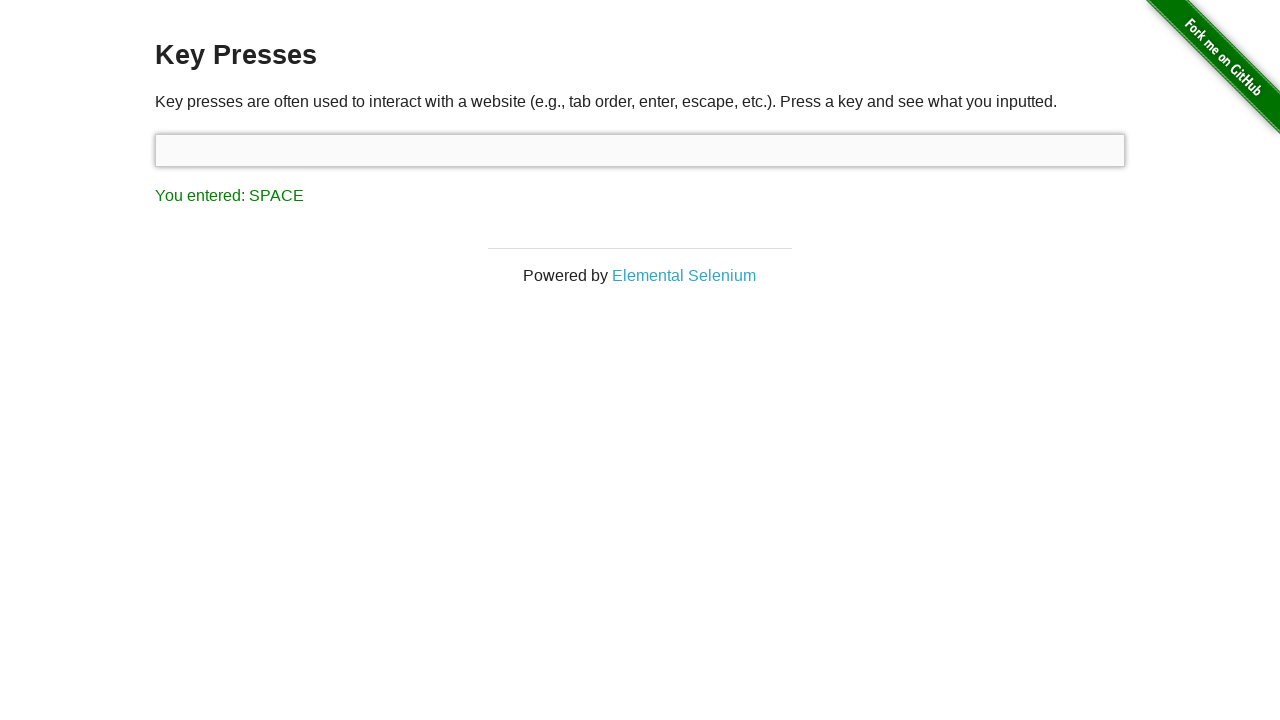

Result element loaded after Space key press
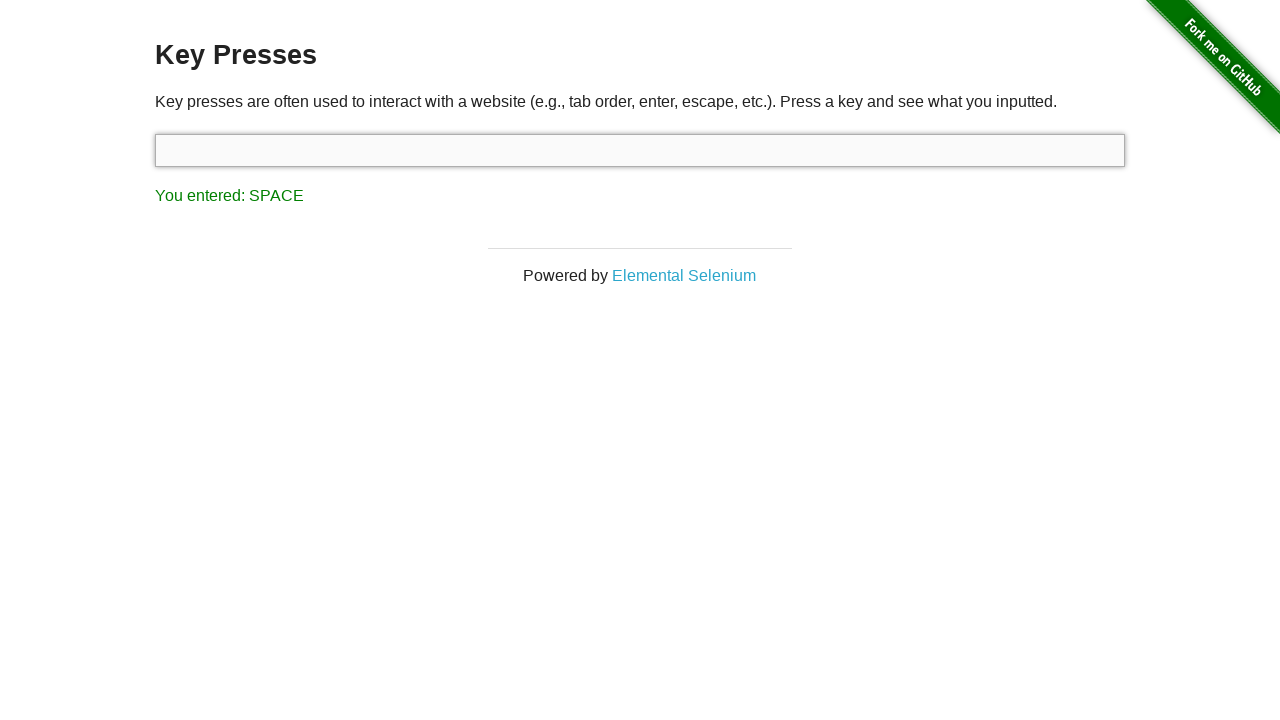

Verified result text shows SPACE was pressed
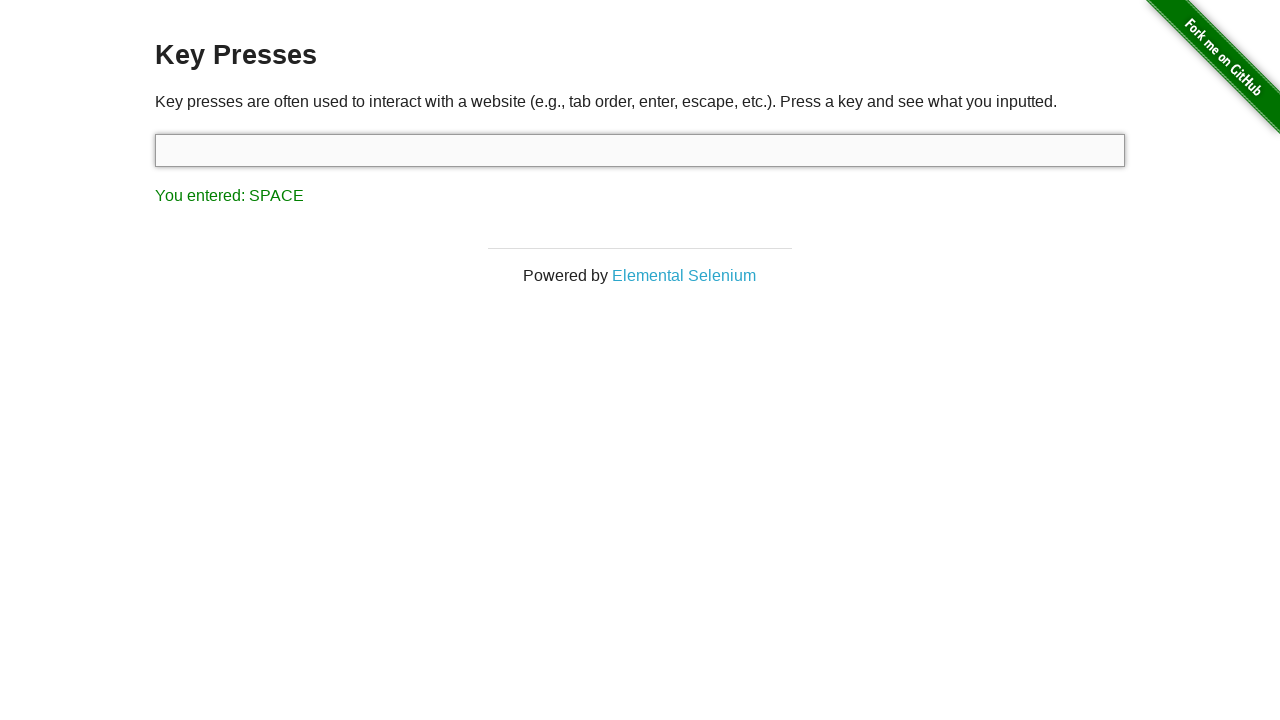

Pressed ArrowLeft key via keyboard
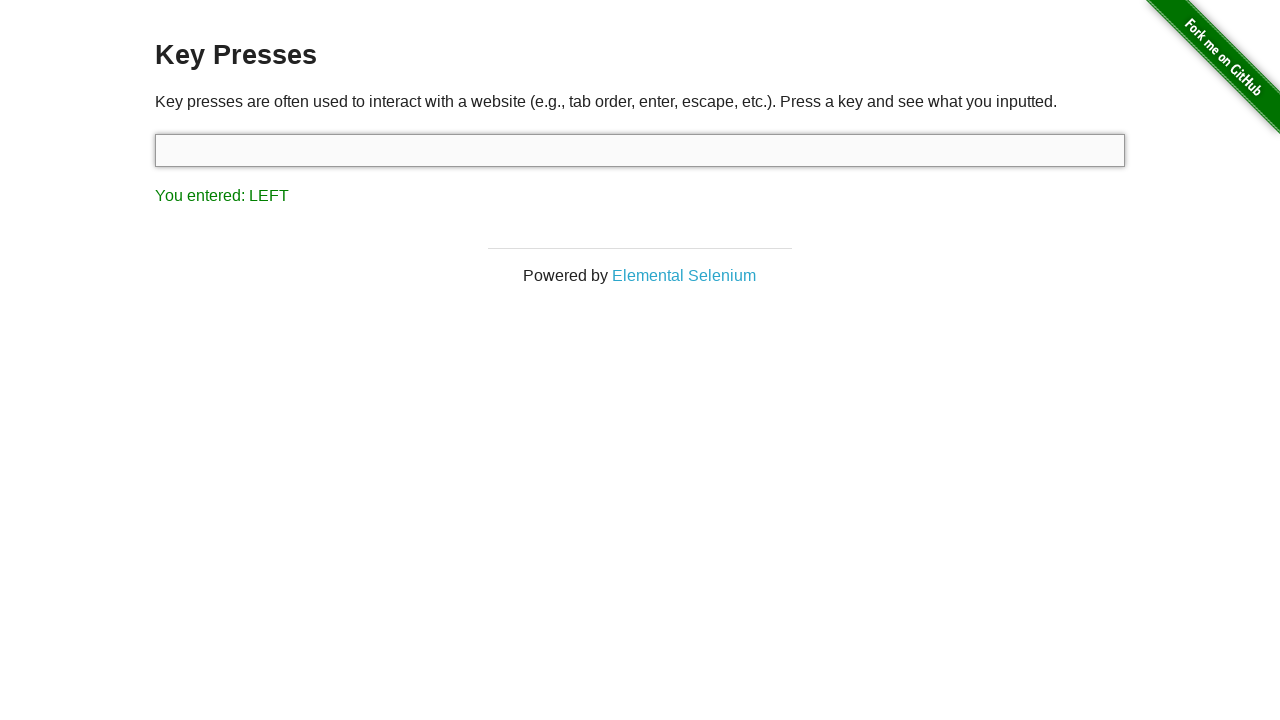

Verified result text shows LEFT was pressed
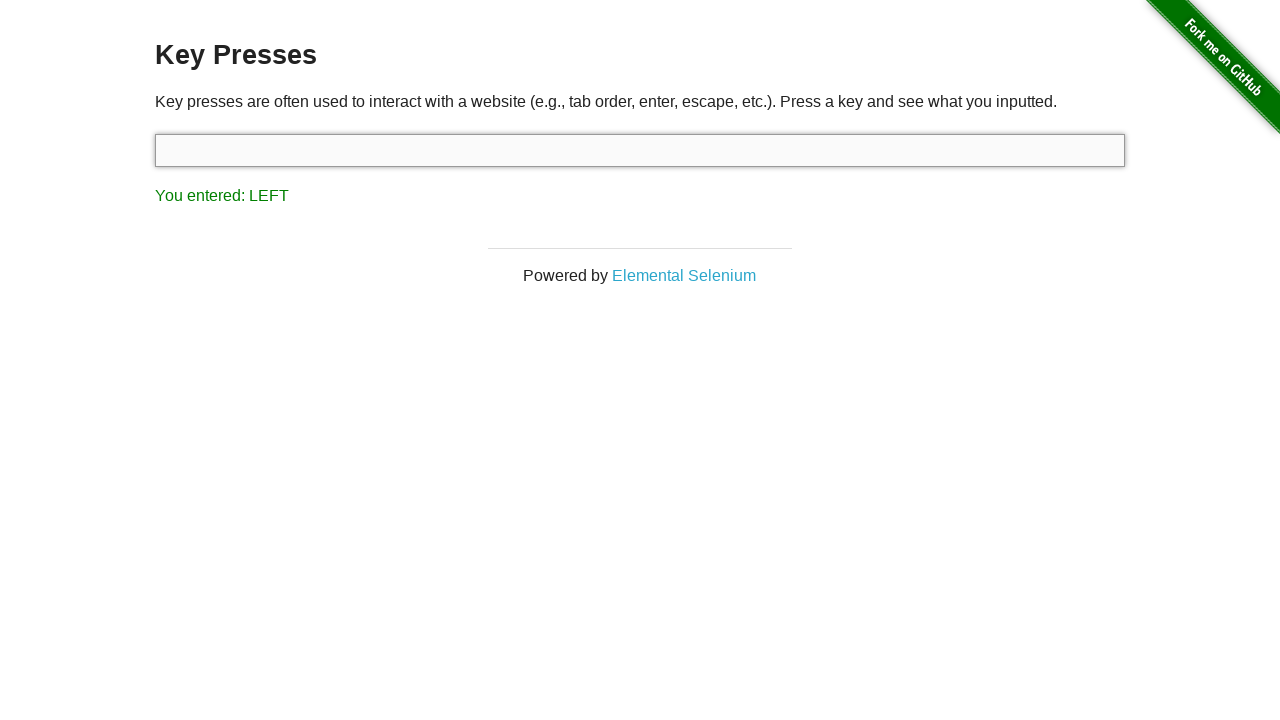

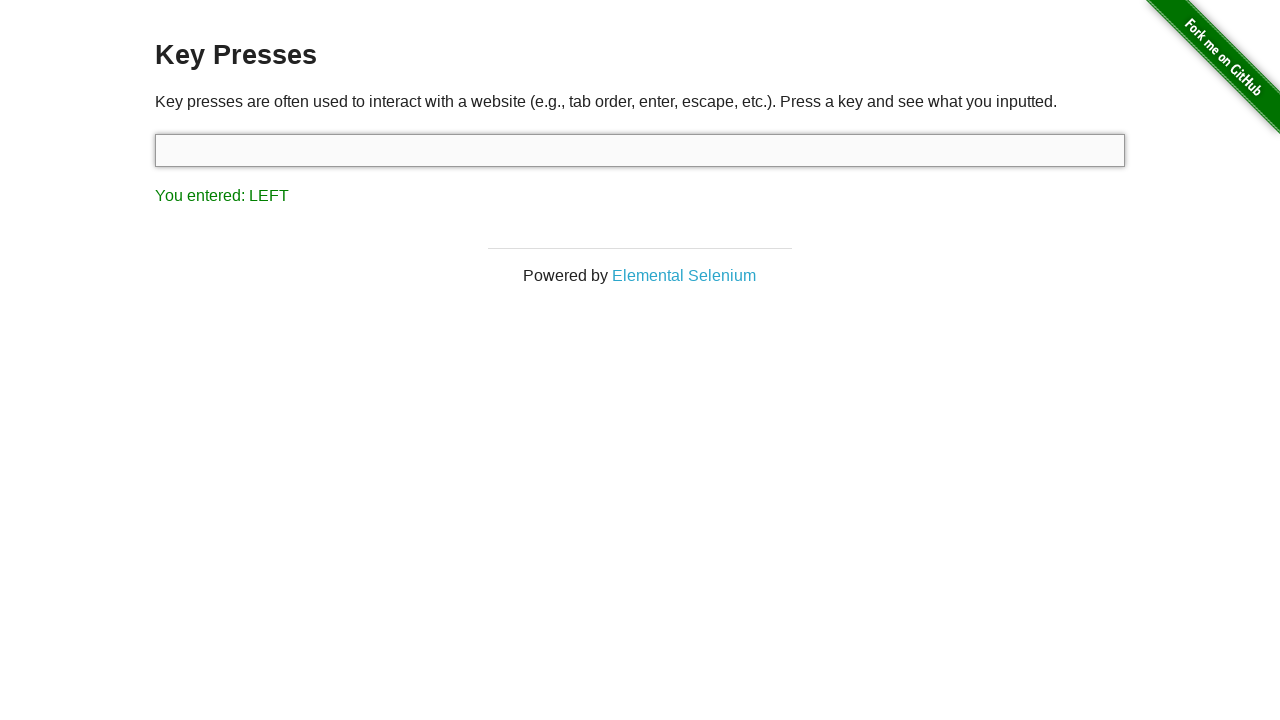